Tests the search functionality on the 99 Bottles of Beer website by searching for a programming language by name and verifying that results are returned containing the search term.

Starting URL: https://www.99-bottles-of-beer.net/

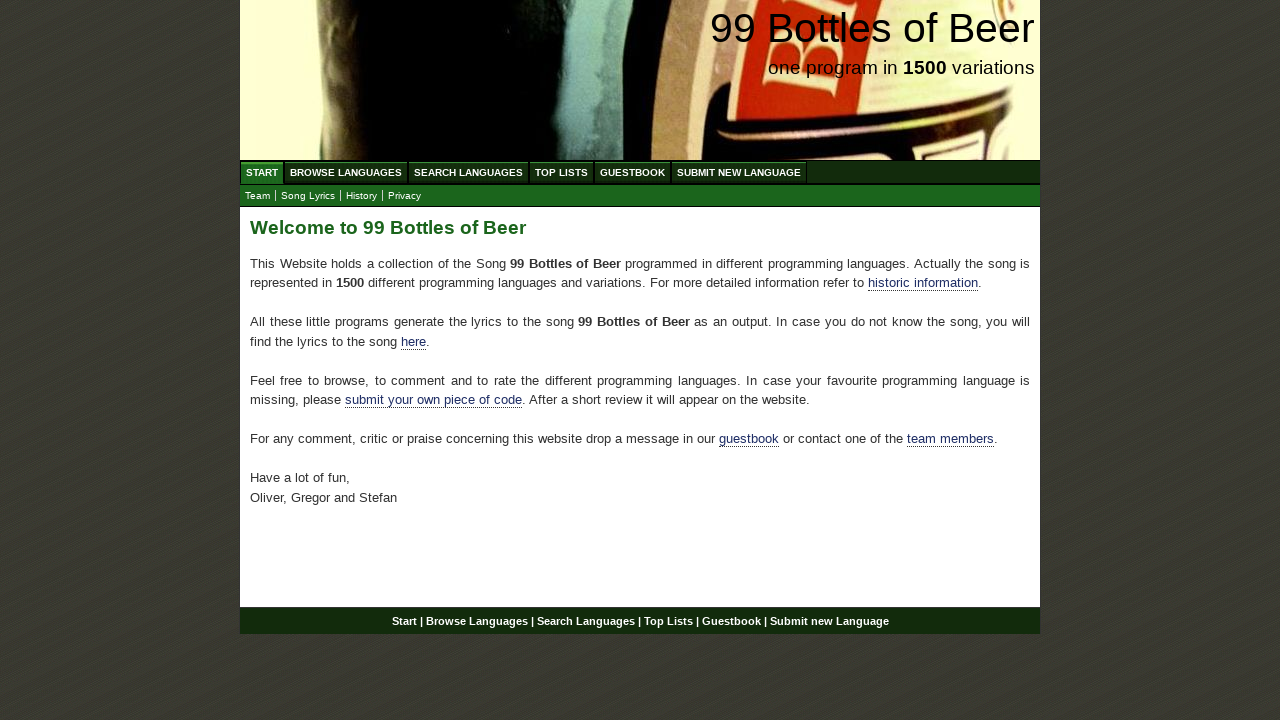

Clicked on 'Search Languages' menu item at (468, 172) on xpath=//ul[@id='menu']/li/a[@href='/search.html']
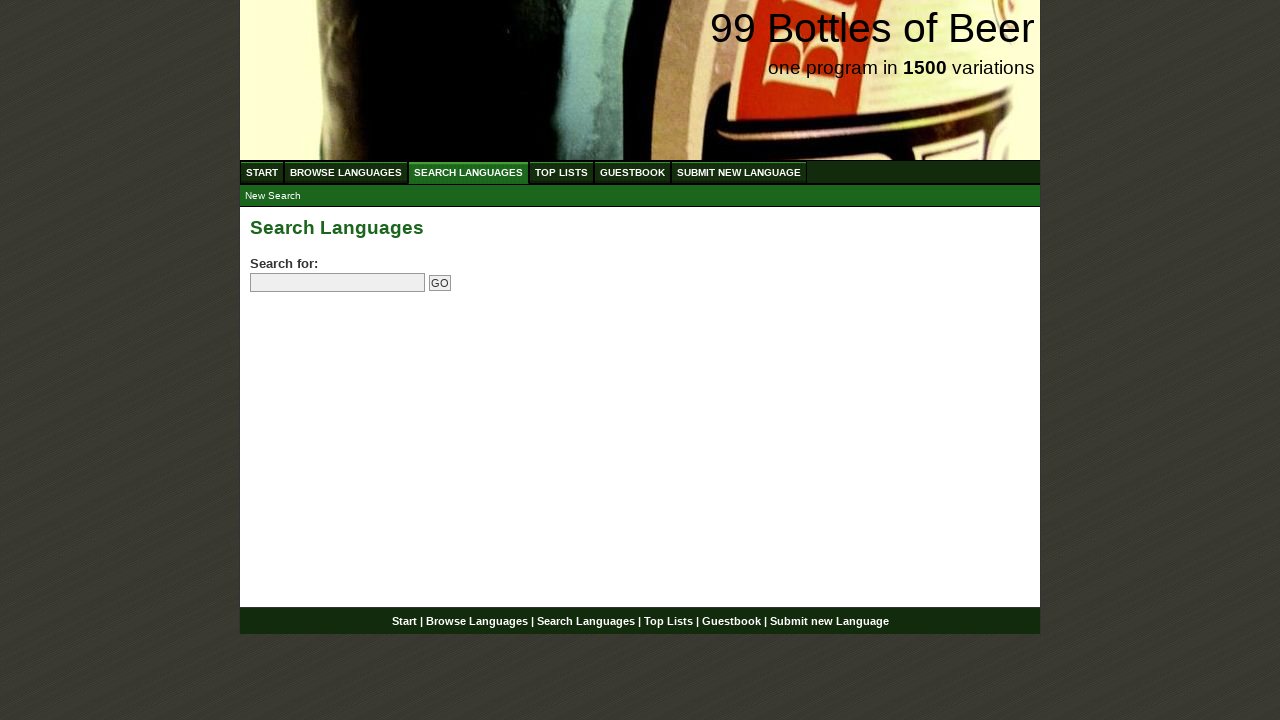

Clicked on the search field at (338, 283) on input[name='search']
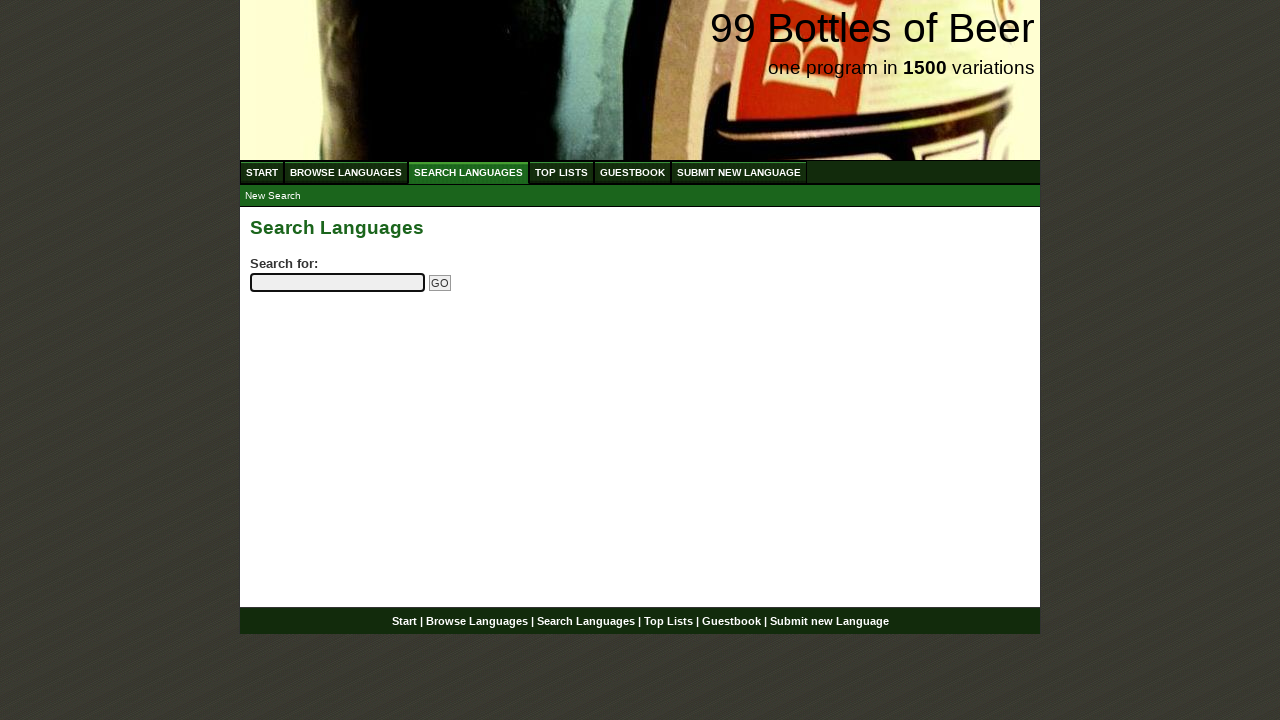

Filled search field with 'python' on input[name='search']
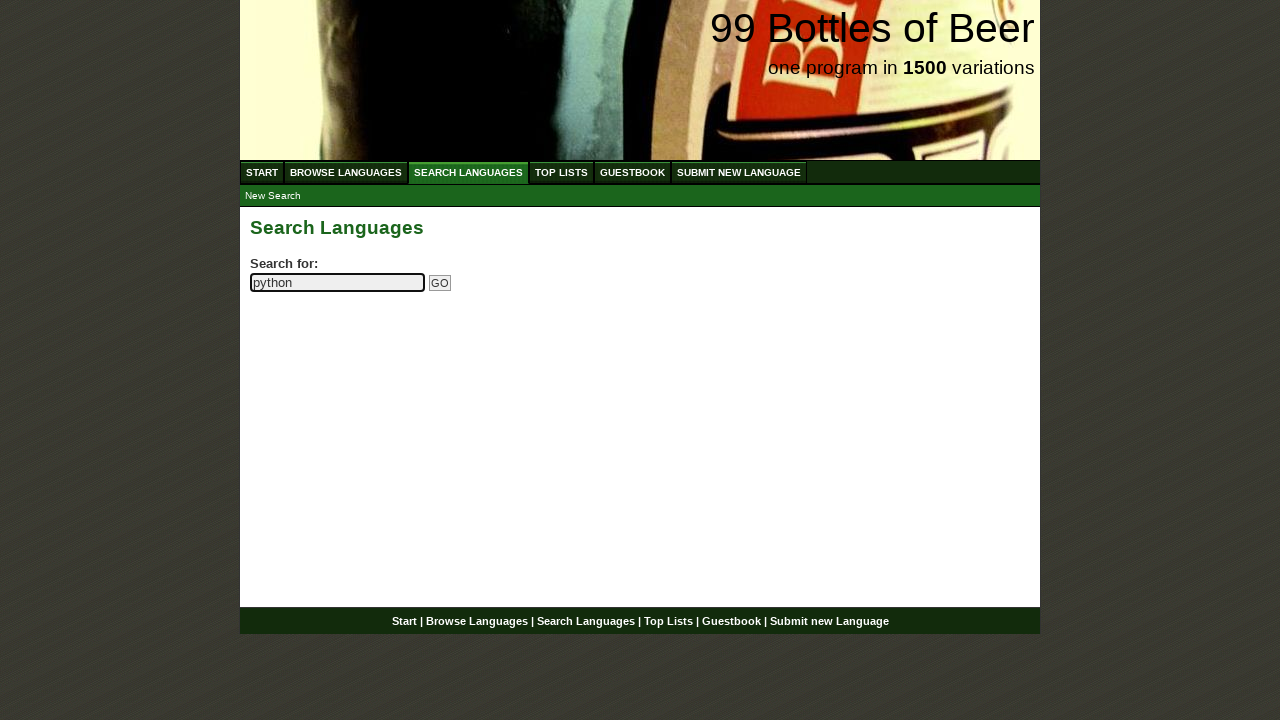

Clicked the Go button to submit the search at (440, 283) on input[name='submitsearch']
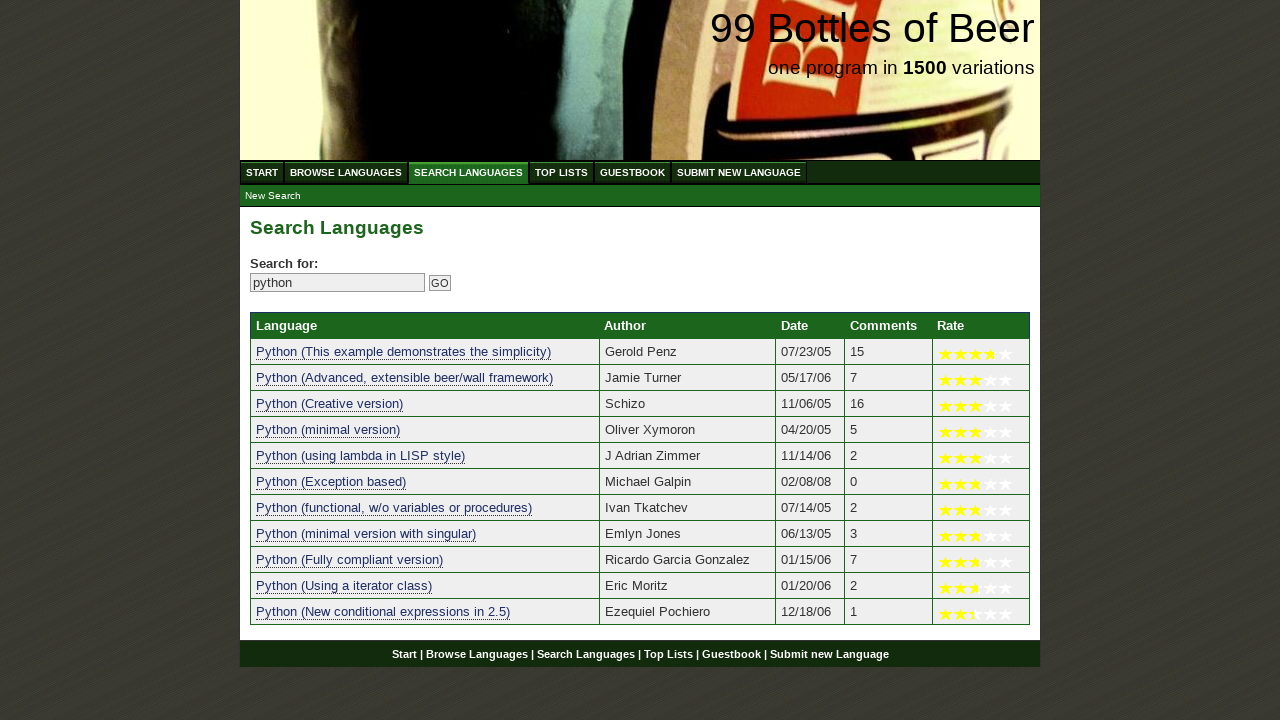

Search results table loaded successfully
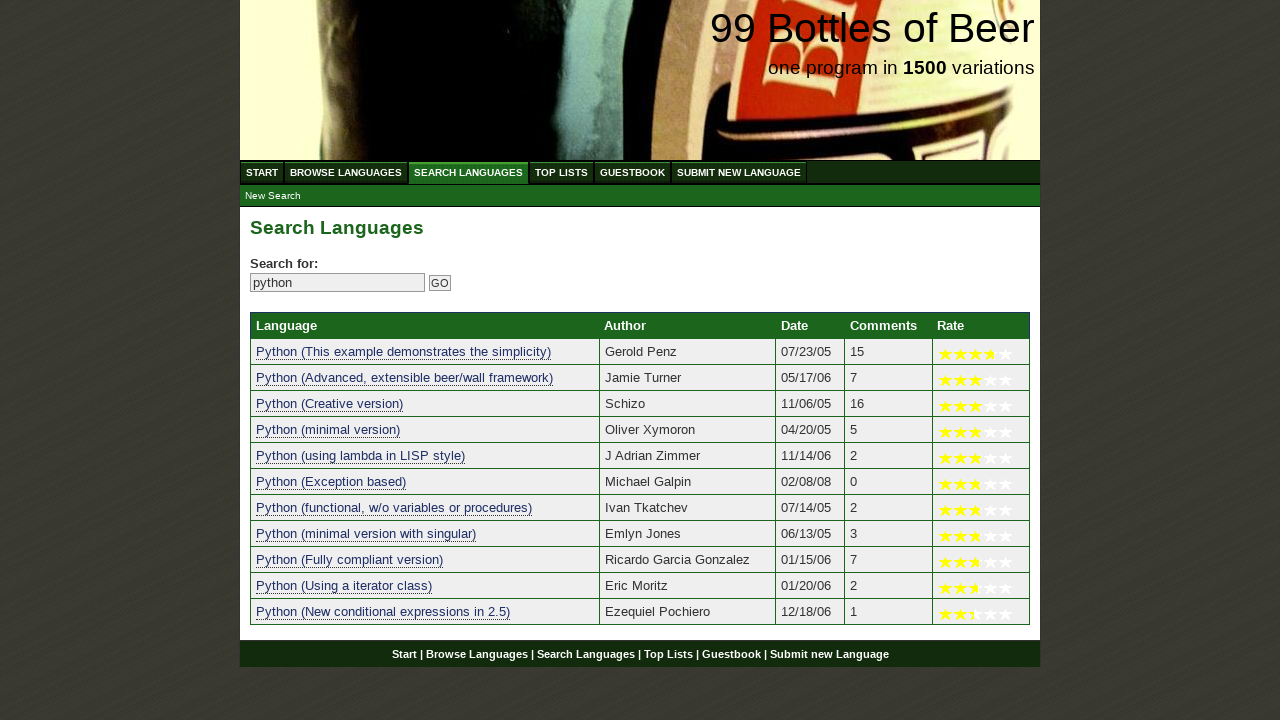

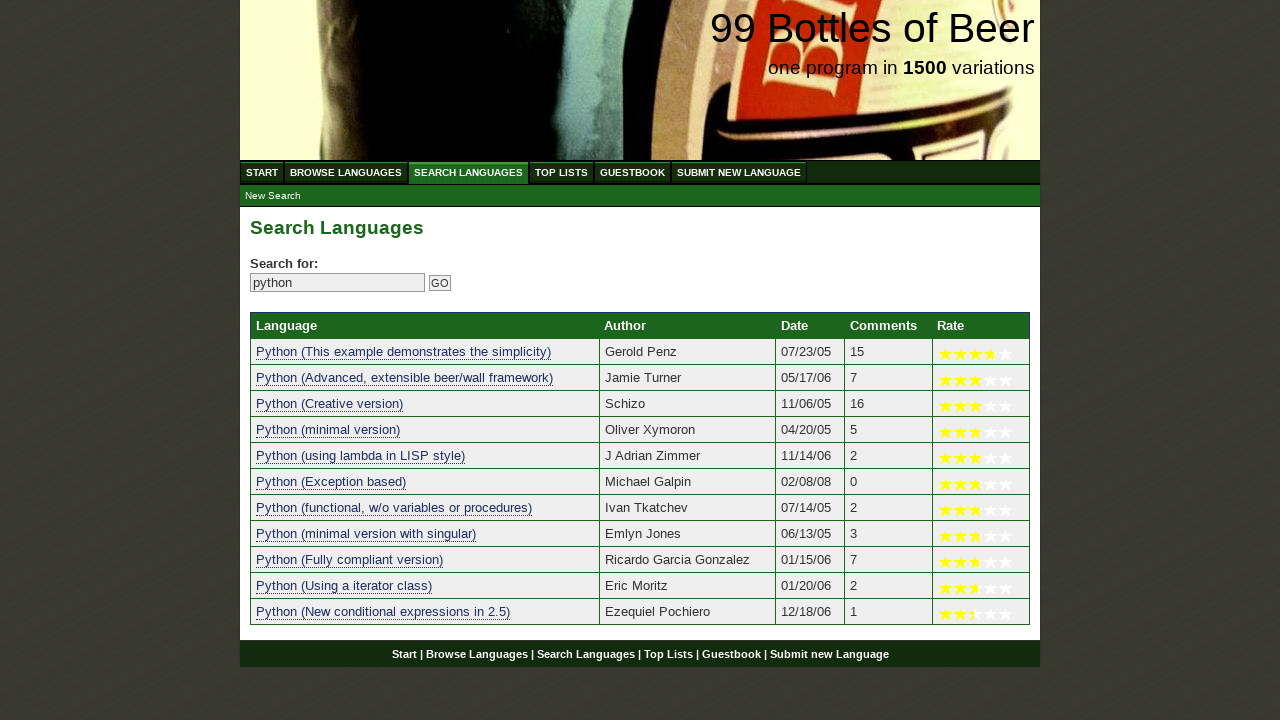